Tests resize functionality by clicking and dragging the resize handle of a resizable element within an iframe

Starting URL: http://jqueryui.com/resizable/

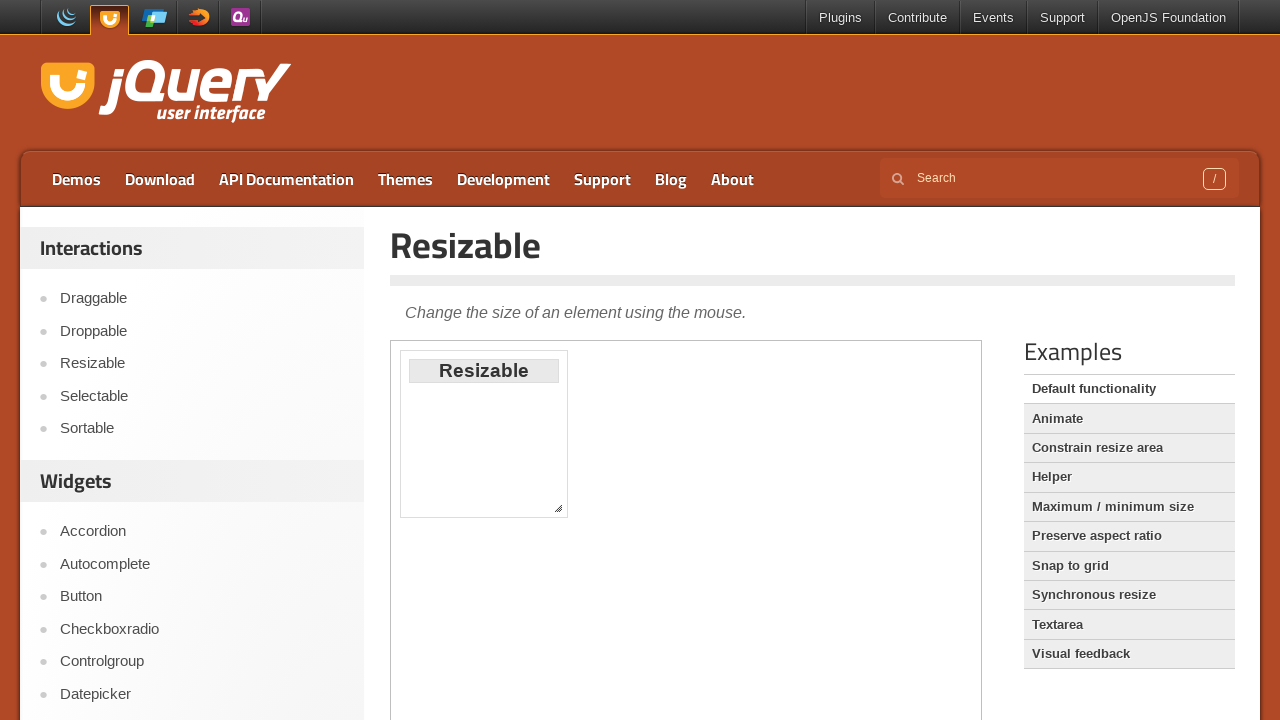

Located the demo iframe
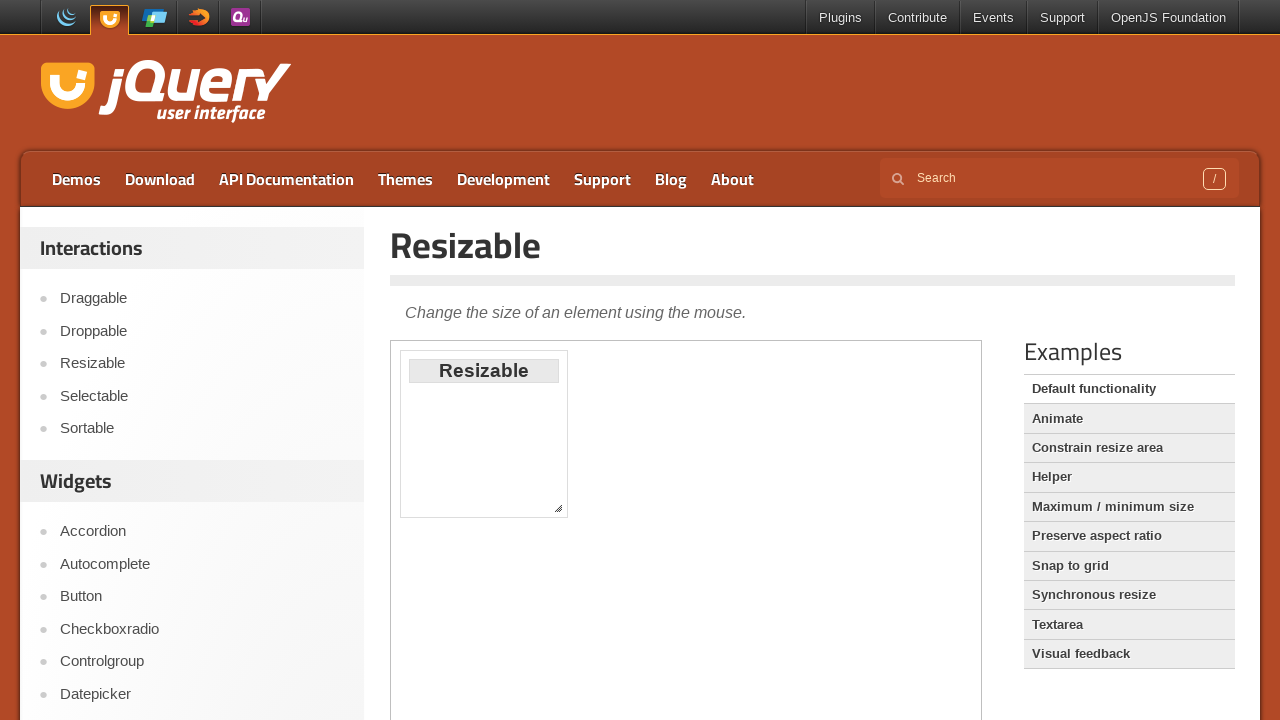

Located the resize handle at bottom-right corner
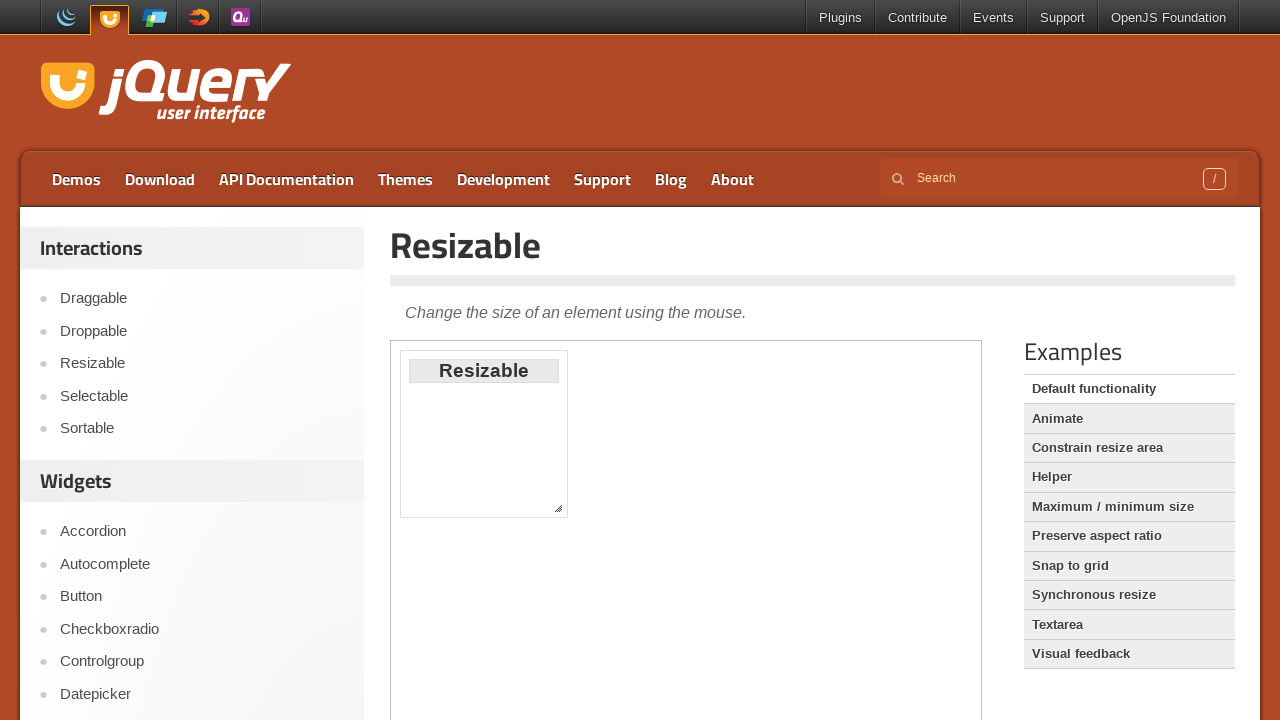

Got bounding box of resize handle
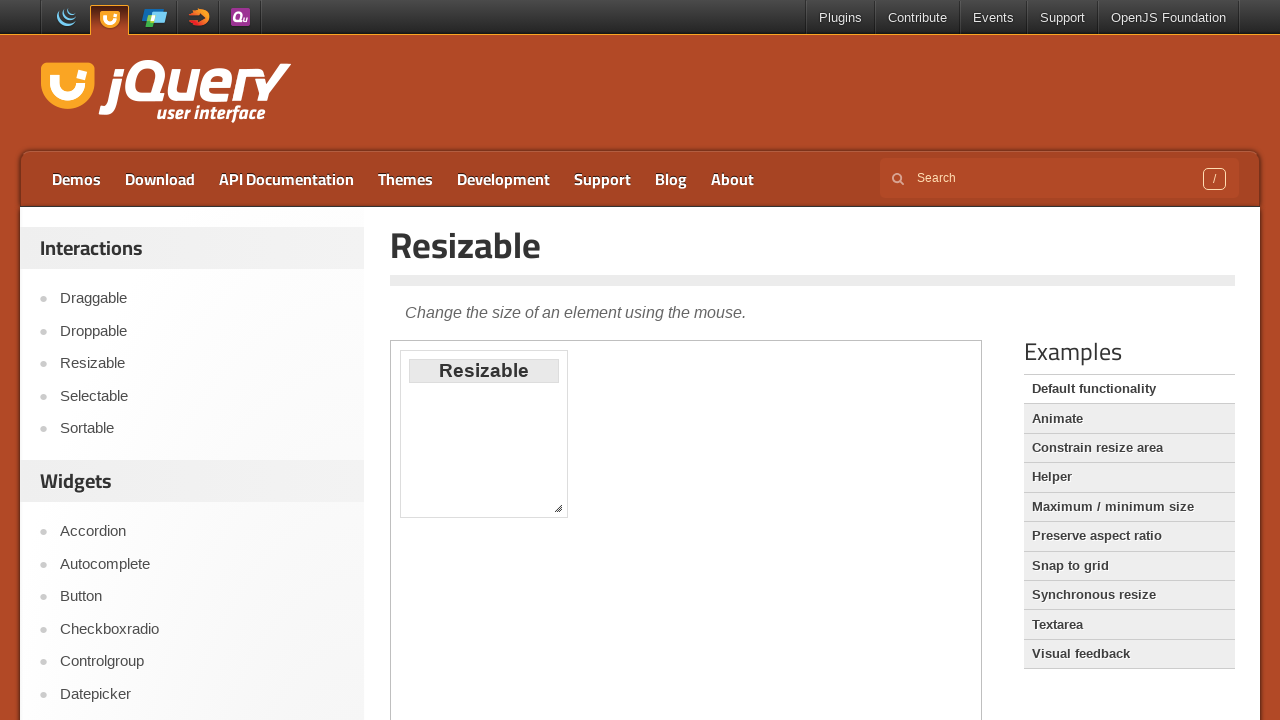

Moved mouse to center of resize handle at (558, 508)
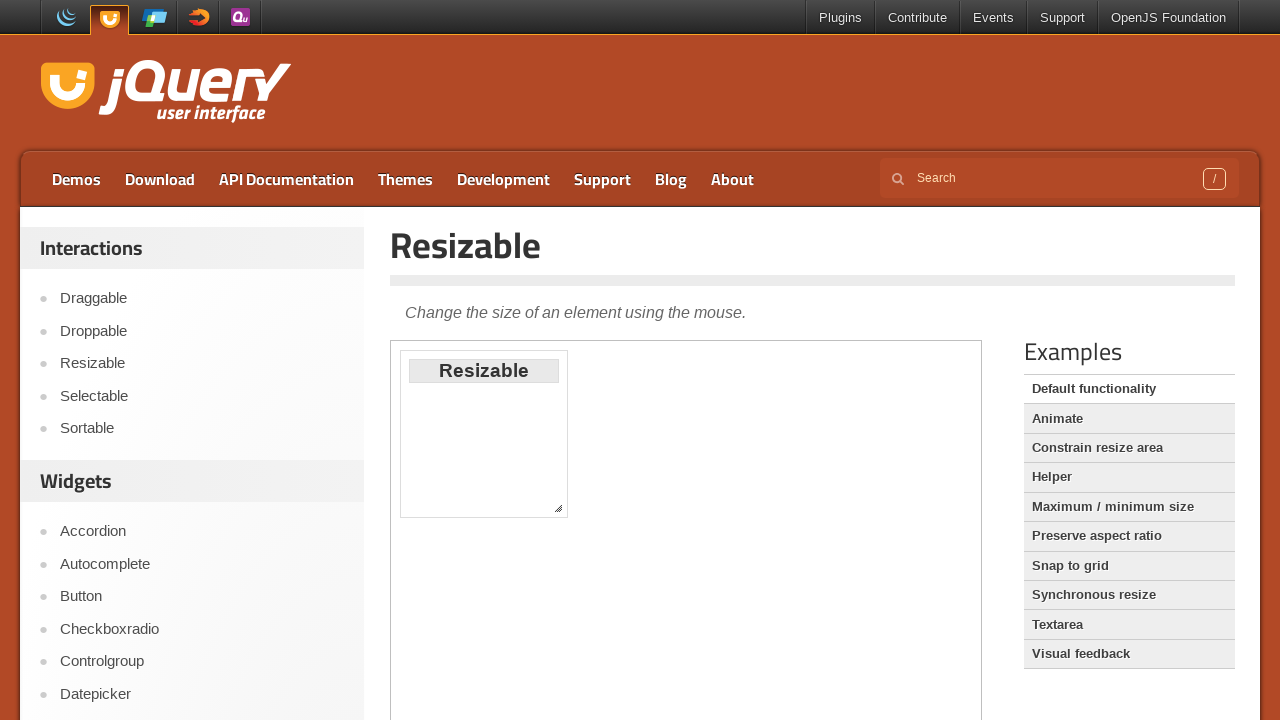

Pressed down mouse button at (558, 508)
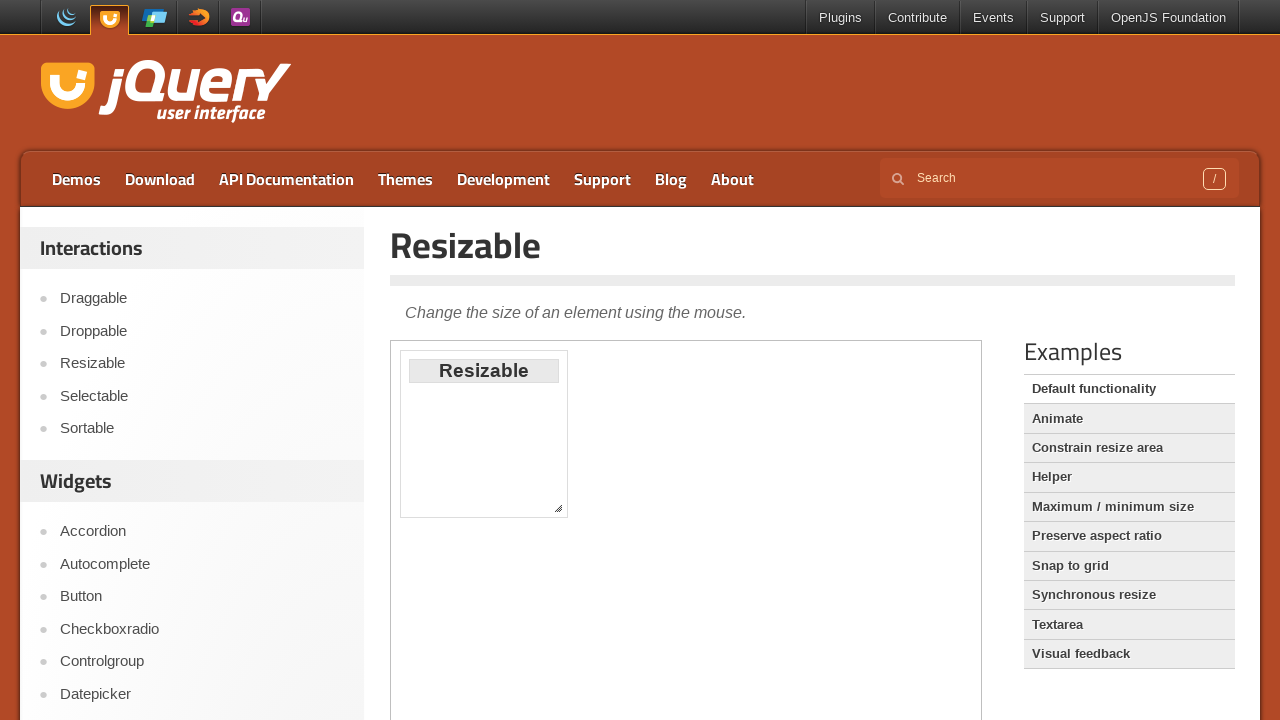

Dragged resize handle 200px right and 100px down at (750, 600)
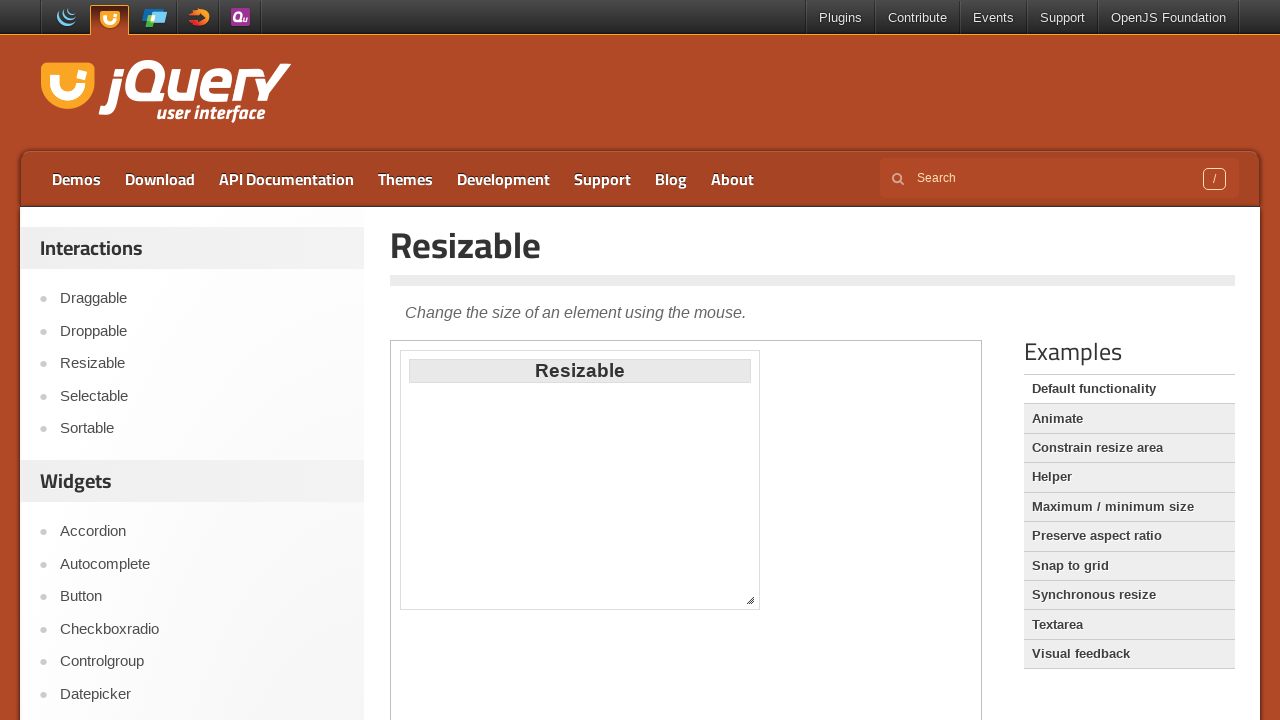

Released mouse button to complete resize at (750, 600)
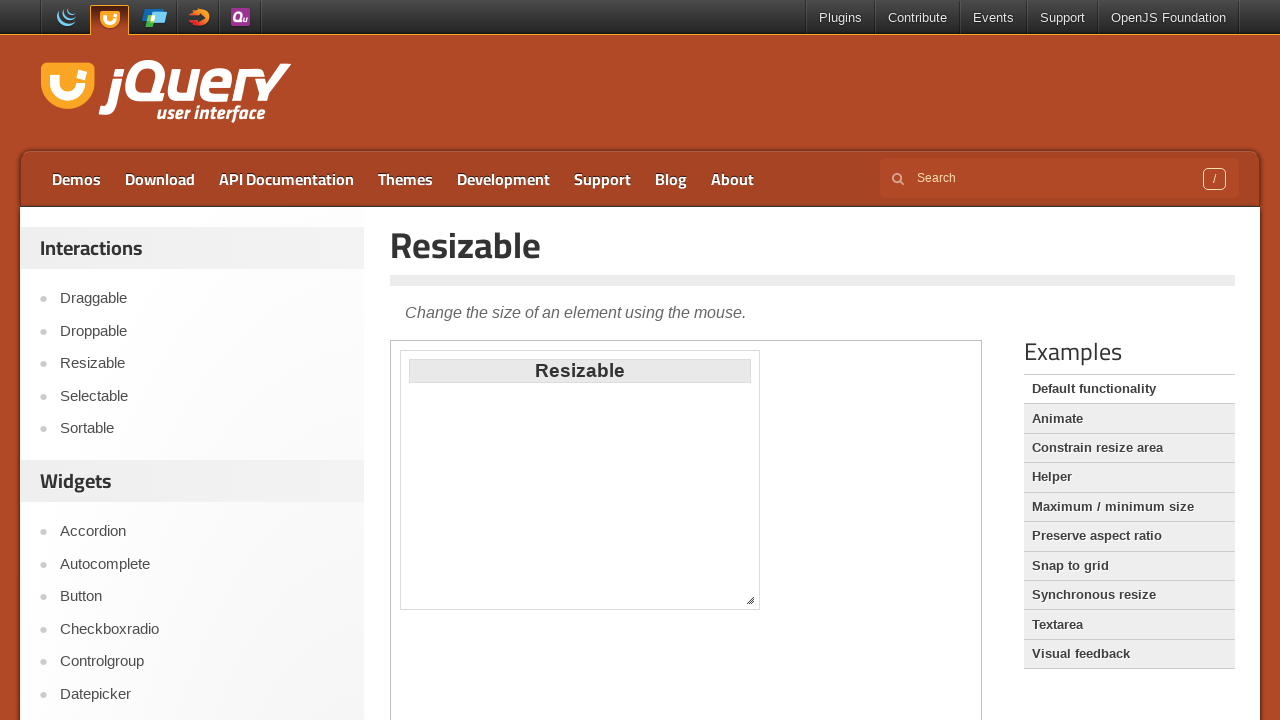

Waited 2 seconds for resize animation to complete
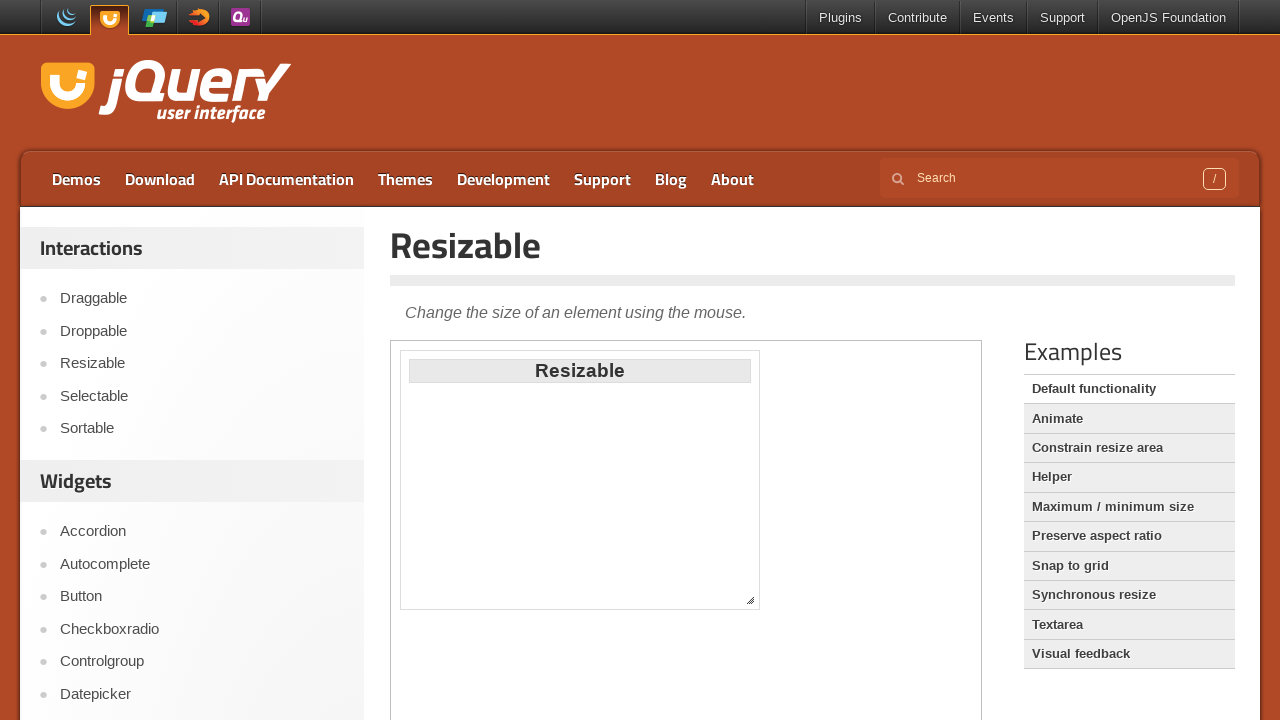

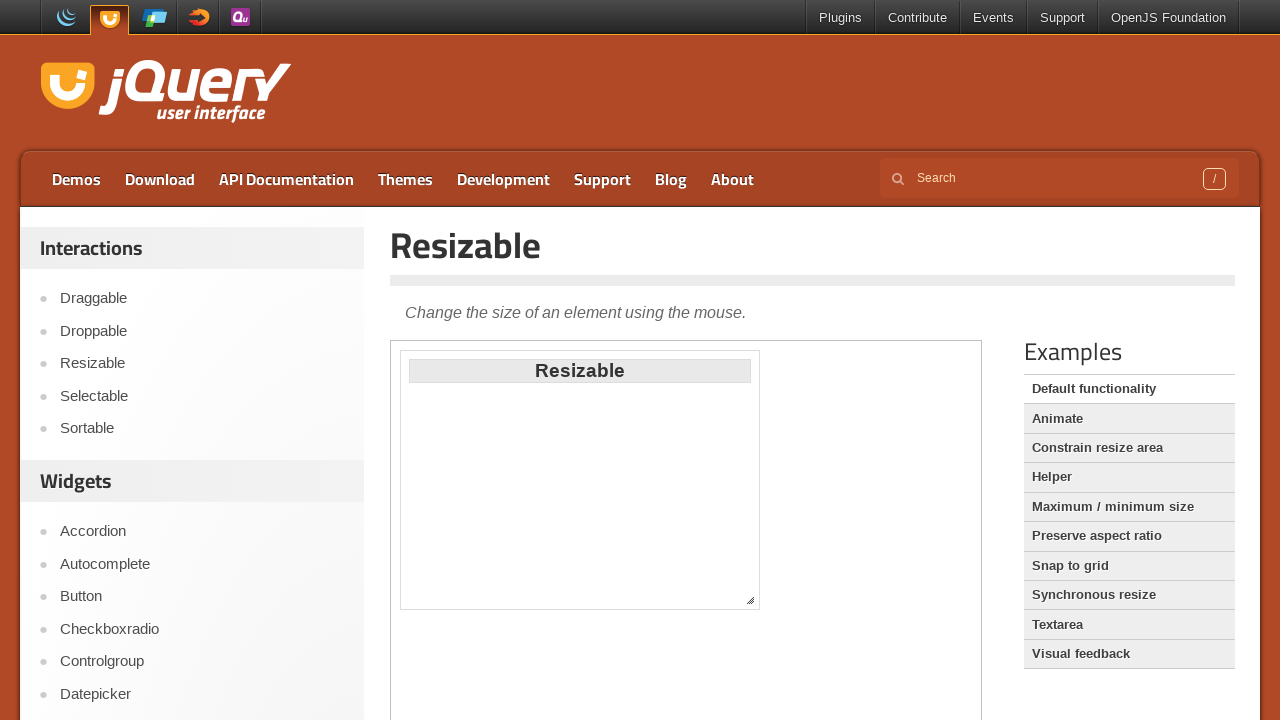